Tests navigation to the Book a call section by clicking the navigation link and verifying the section is in viewport

Starting URL: https://www.crocoder.dev

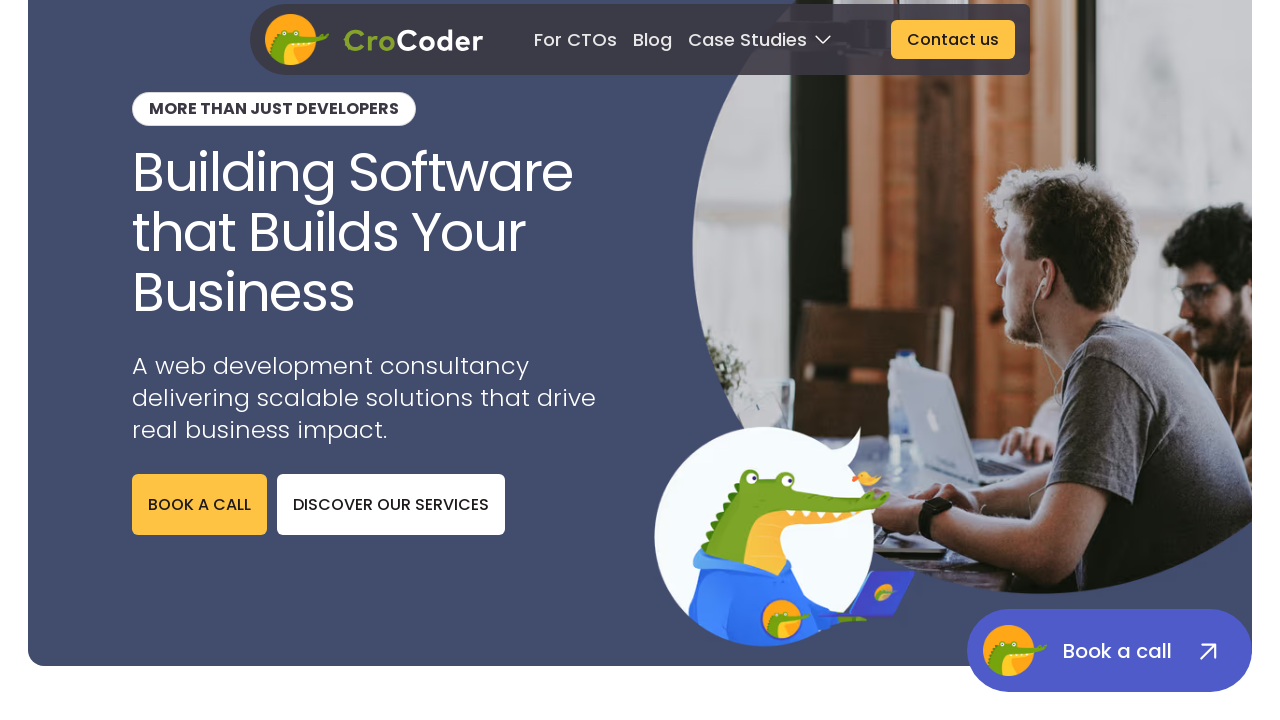

Scrolled down 500px to view navigation elements
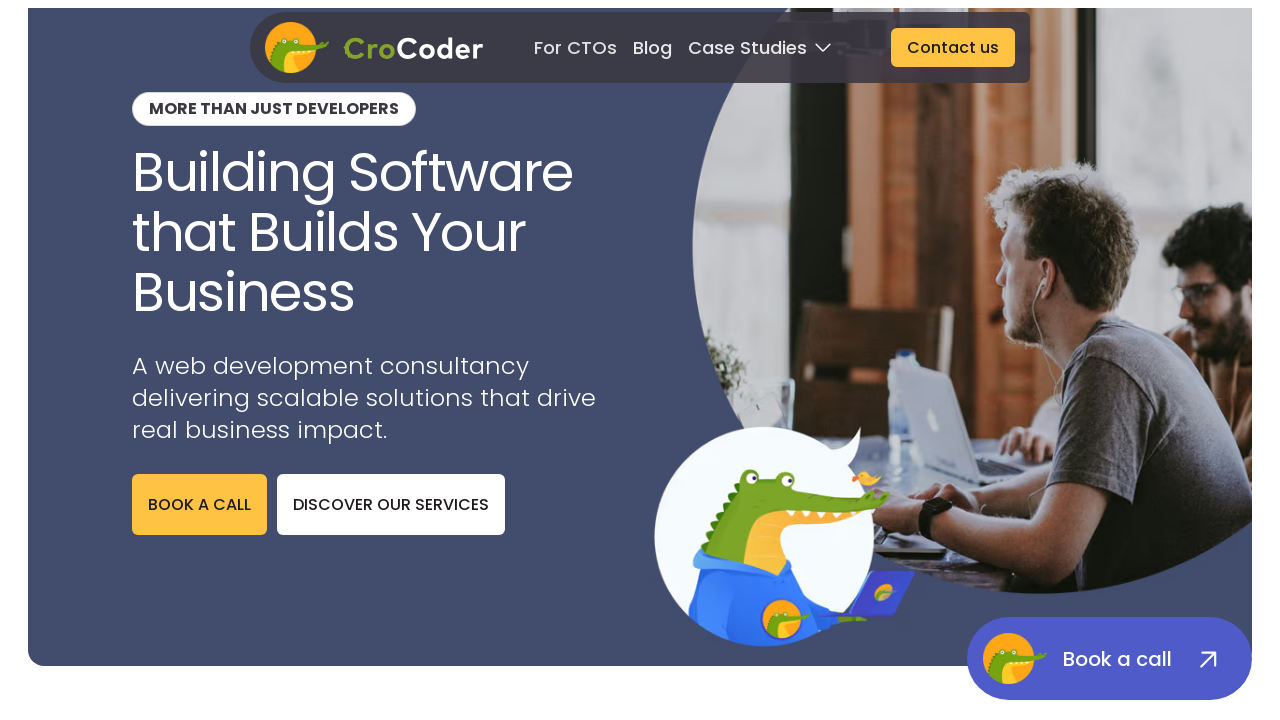

Navigation bar loaded and visible
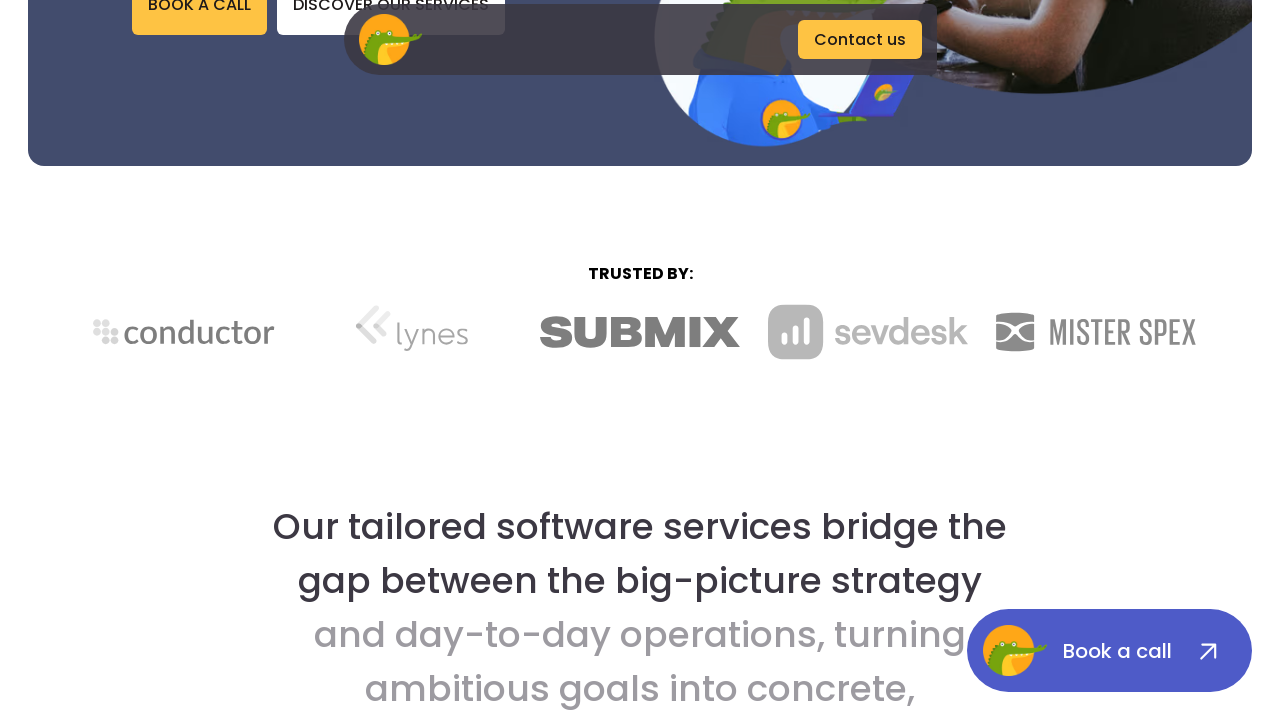

Clicked 'Book a call' link in navigation bar at (606, 40) on nav >> internal:text="Book a call"i
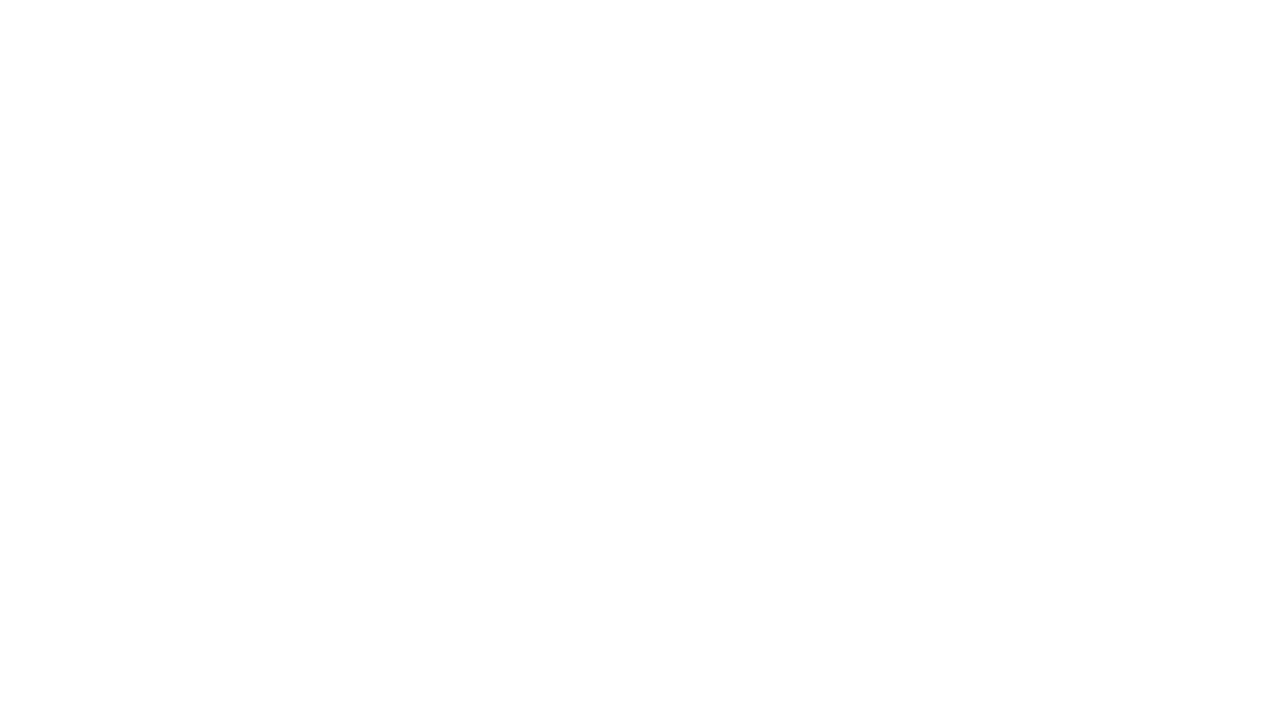

Book a call section loaded and verified in viewport
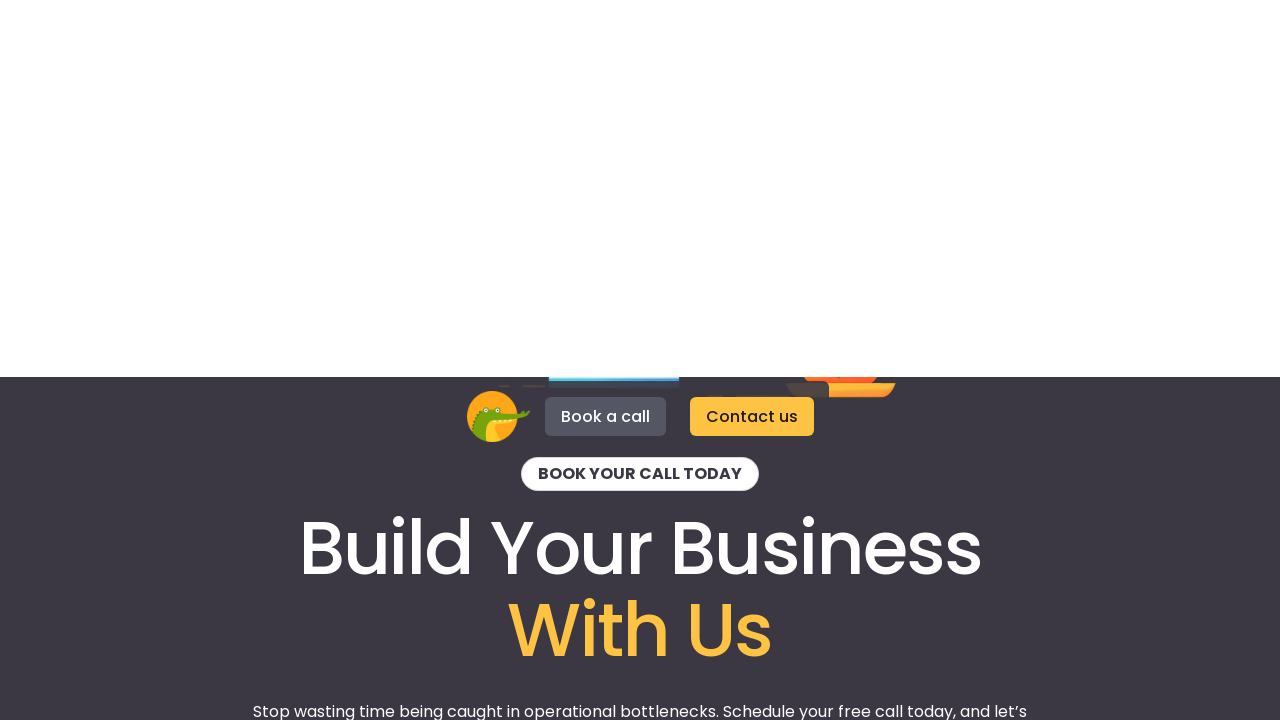

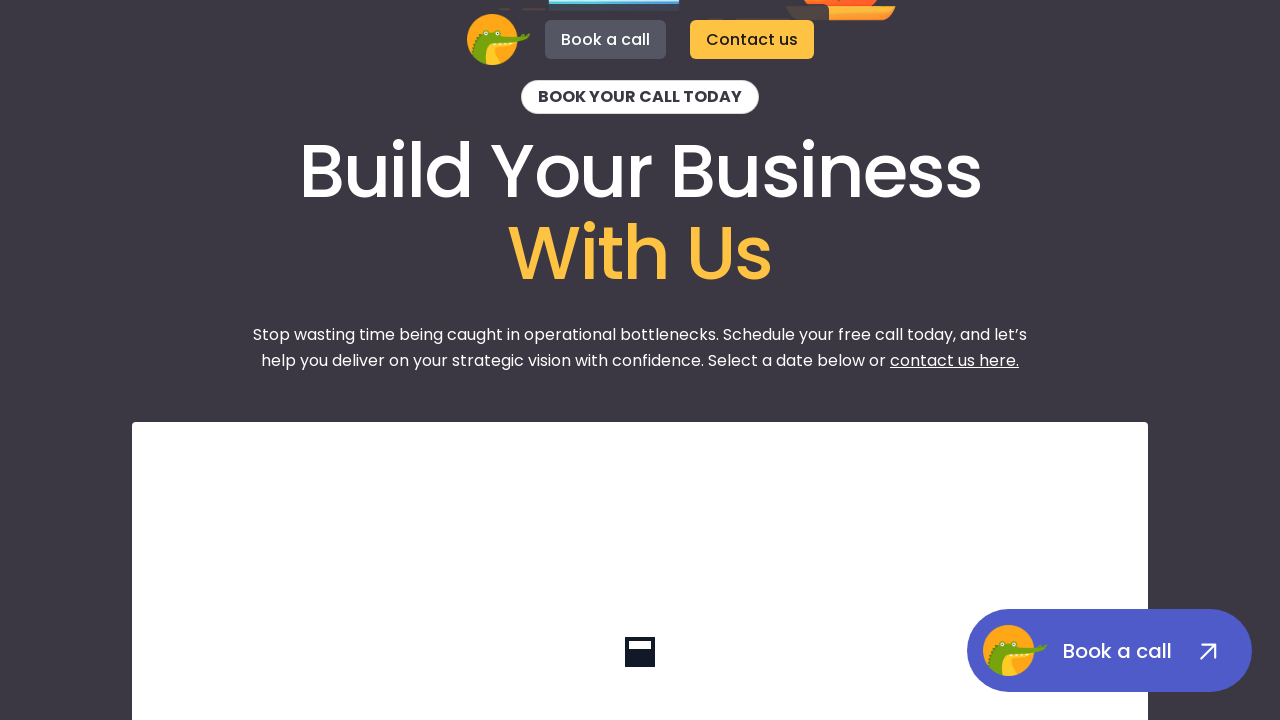